Tests calendar widget interaction by clicking on a datepicker input field, waiting for the calendar to appear, and selecting a date containing "August" from the calendar options.

Starting URL: http://seleniumpractise.blogspot.com/2016/08/how-to-handle-calendar-in-selenium.html

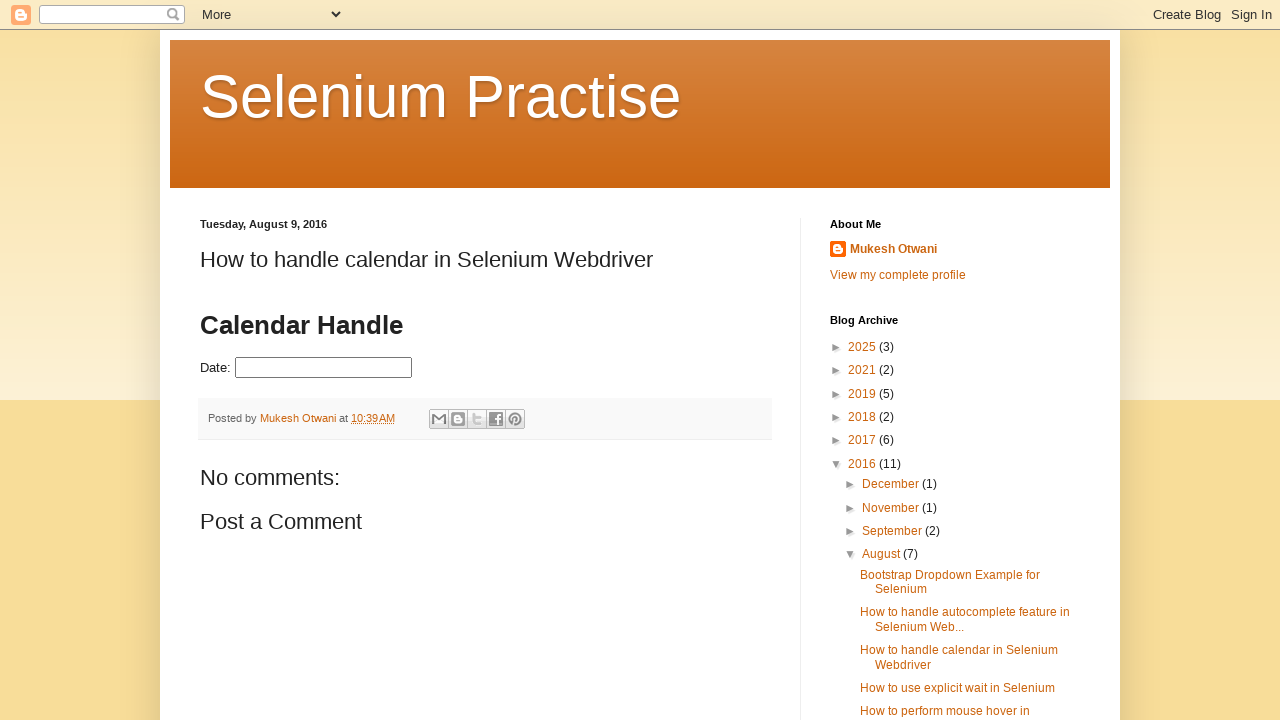

Clicked on datepicker input field to open calendar at (324, 368) on input#datepicker
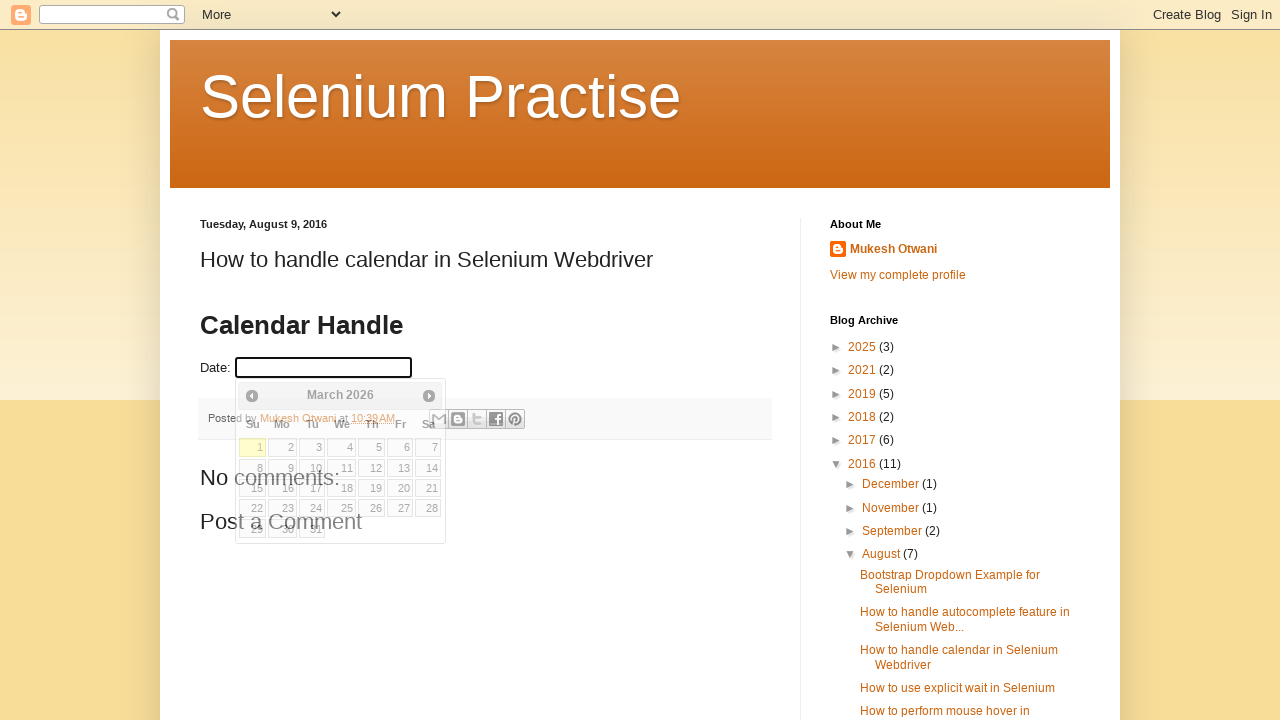

Calendar widget appeared and loaded
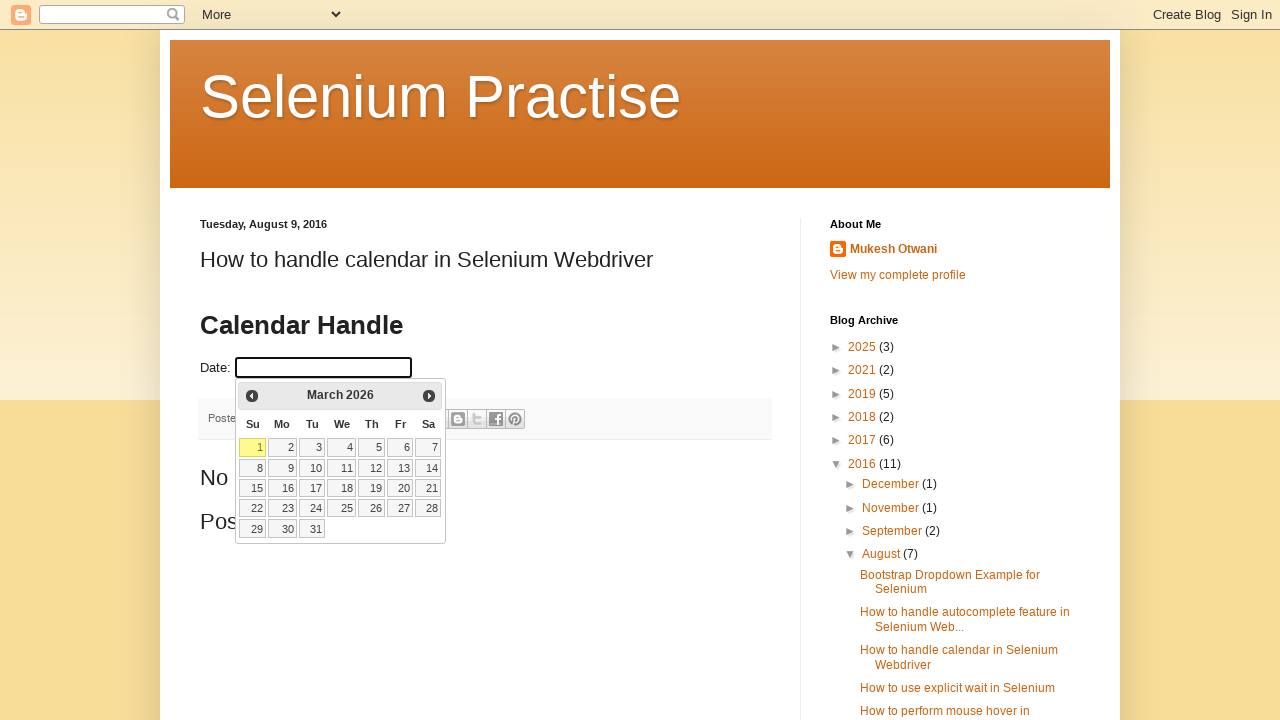

Clicked on August element in calendar navigation at (264, 224) on a:has-text('August'), span:has-text('August') >> nth=0
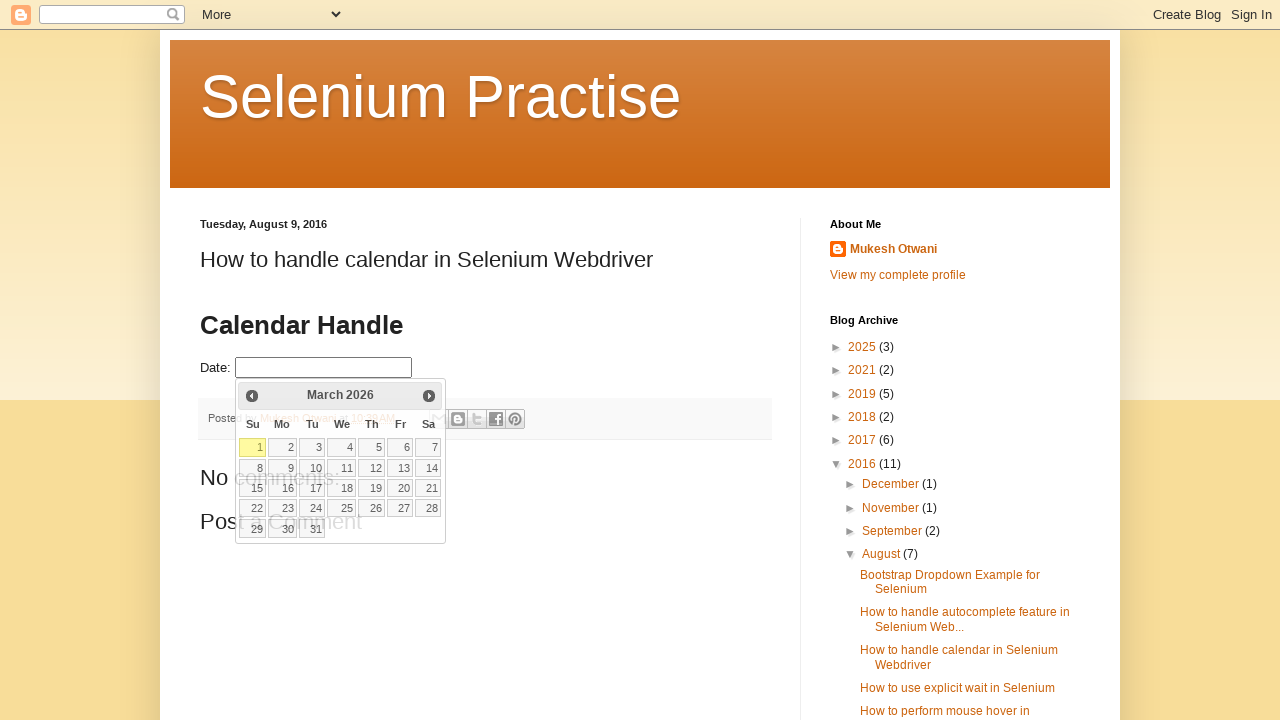

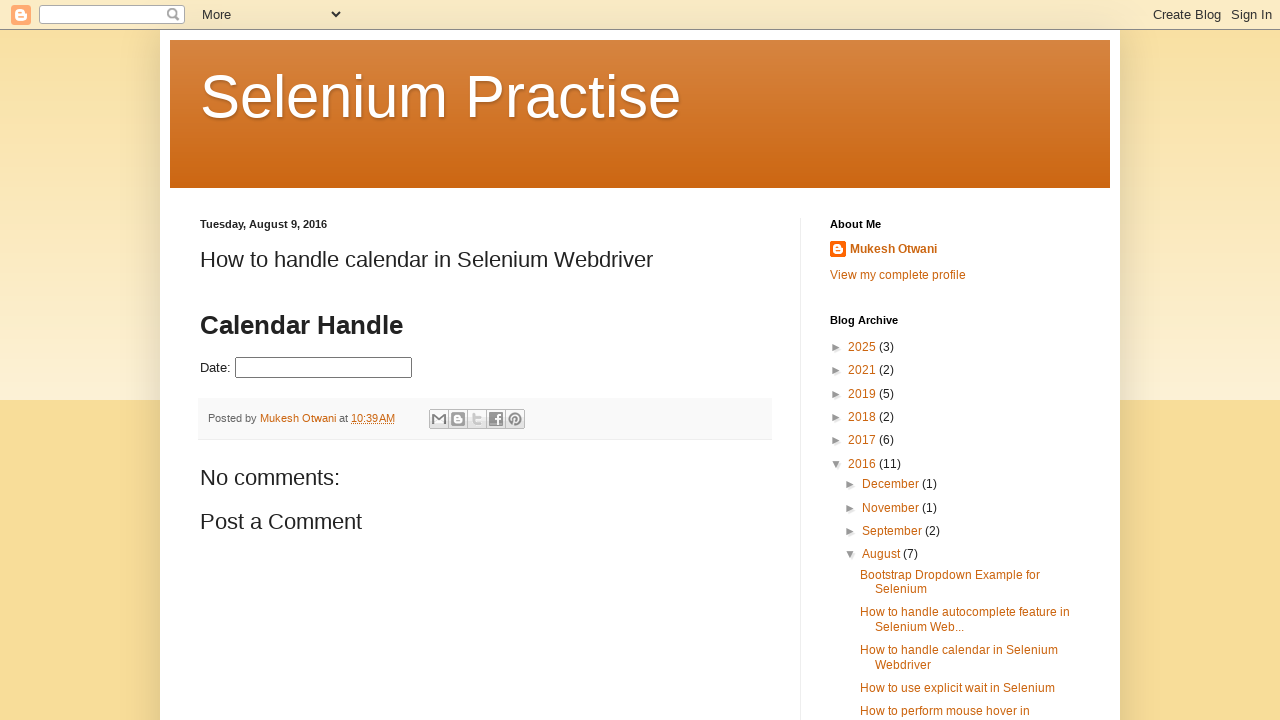